Tests sorting functionality by clicking the column header and verifying that products are sorted in alphabetical order

Starting URL: https://rahulshettyacademy.com/seleniumPractise/#/offers

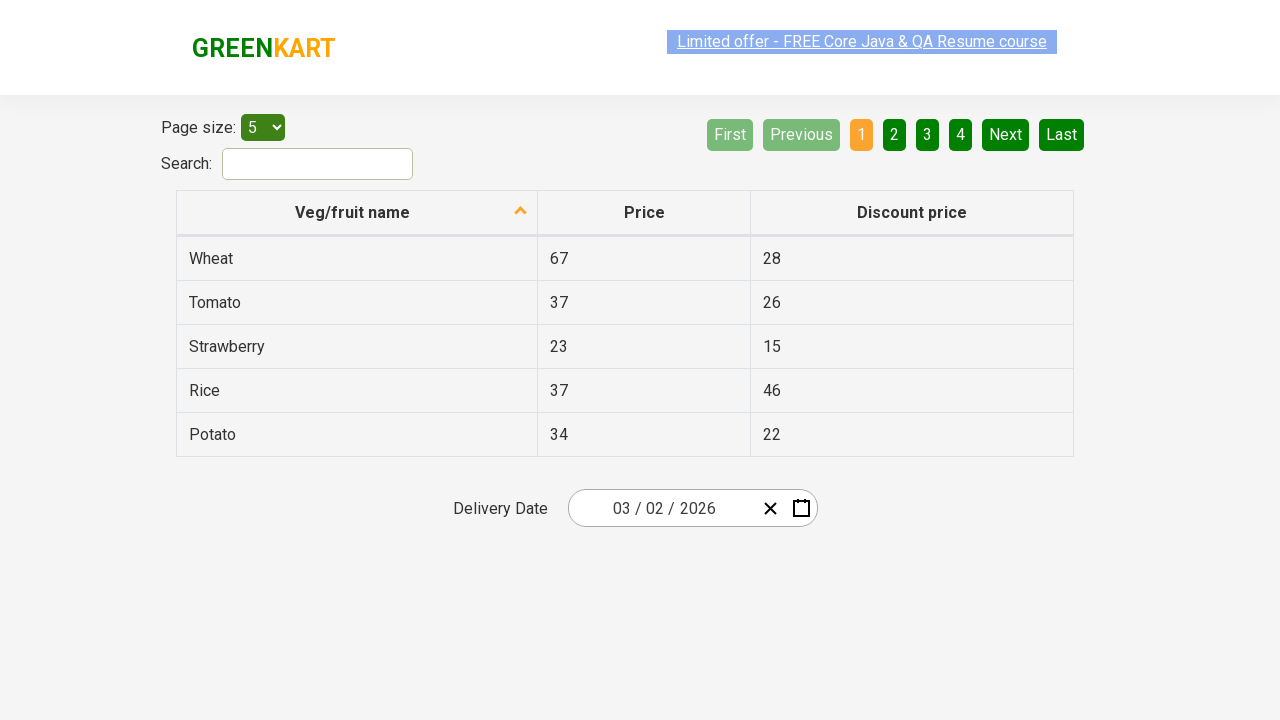

Clicked first column header to sort products at (357, 213) on xpath=//tr/th[1]
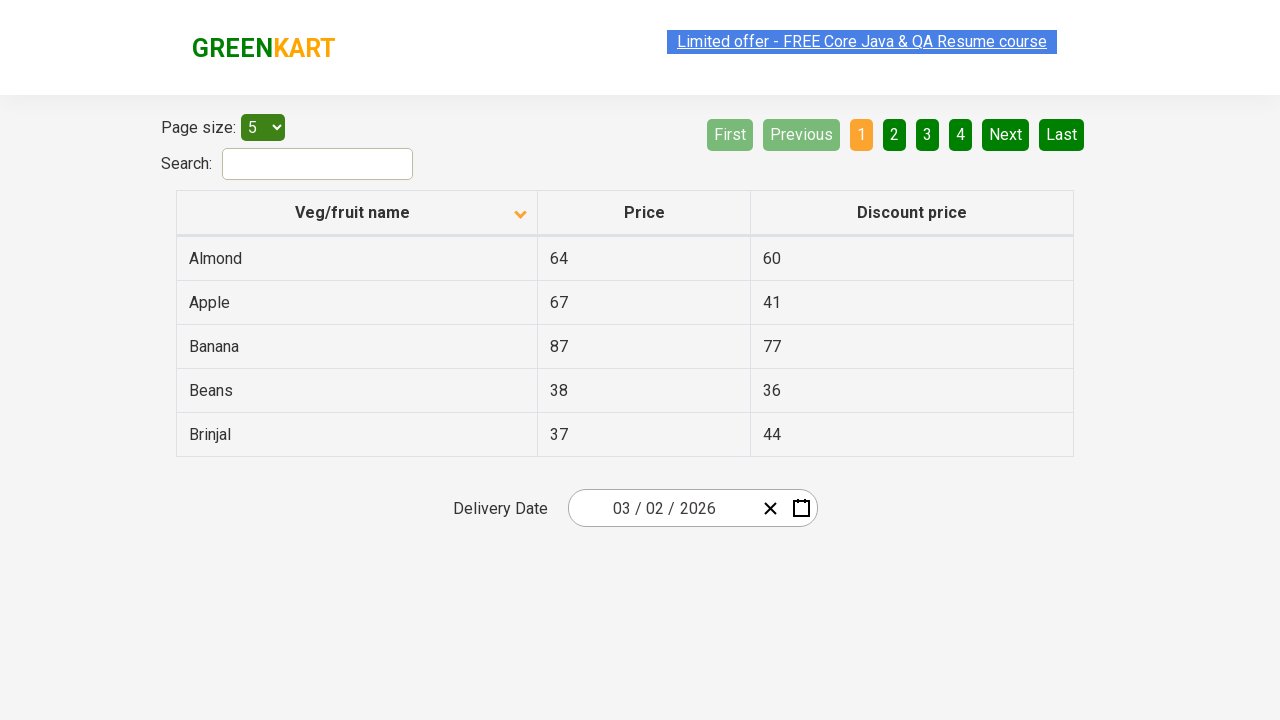

Waited 500ms for sorting to take effect
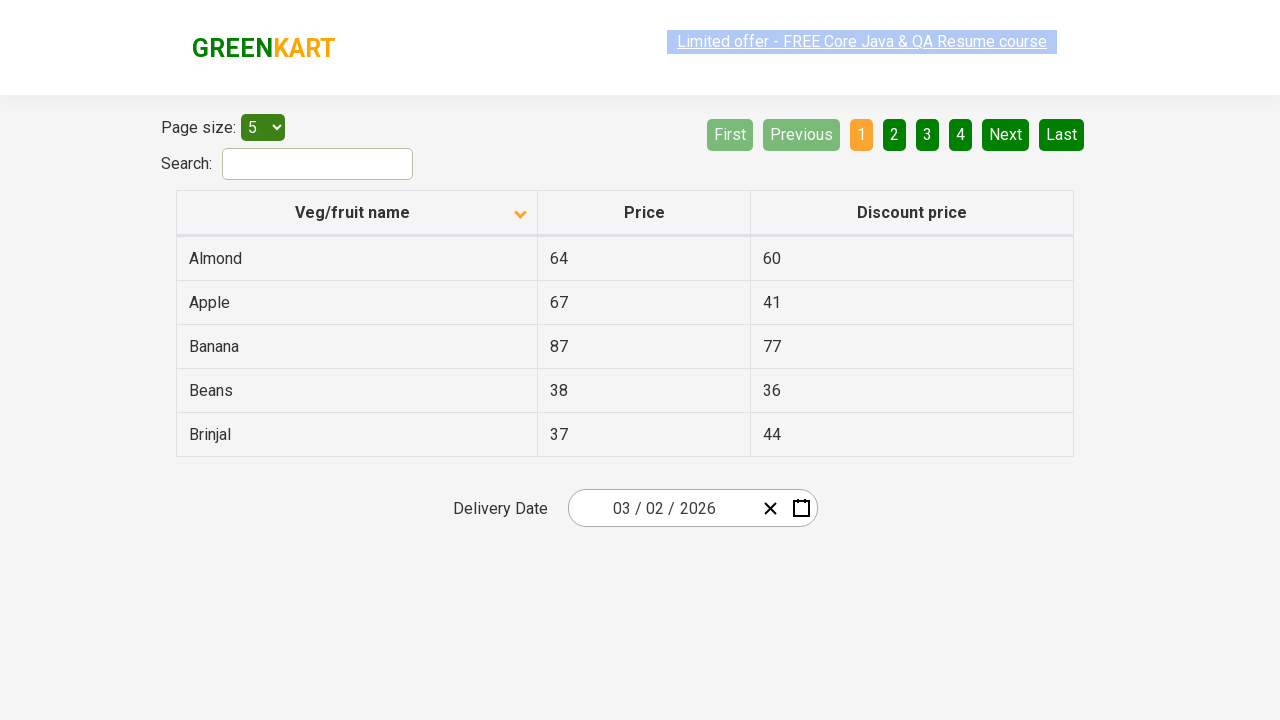

Retrieved all product name elements after sorting
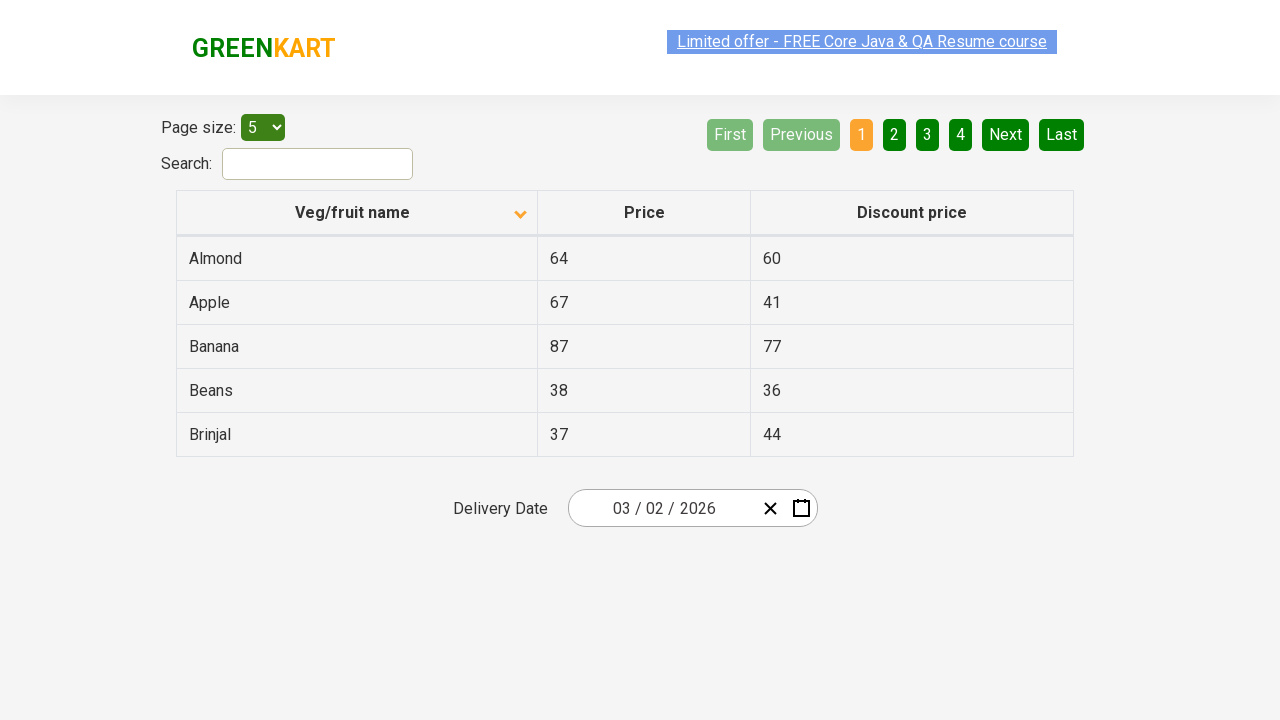

Extracted 5 product names from page
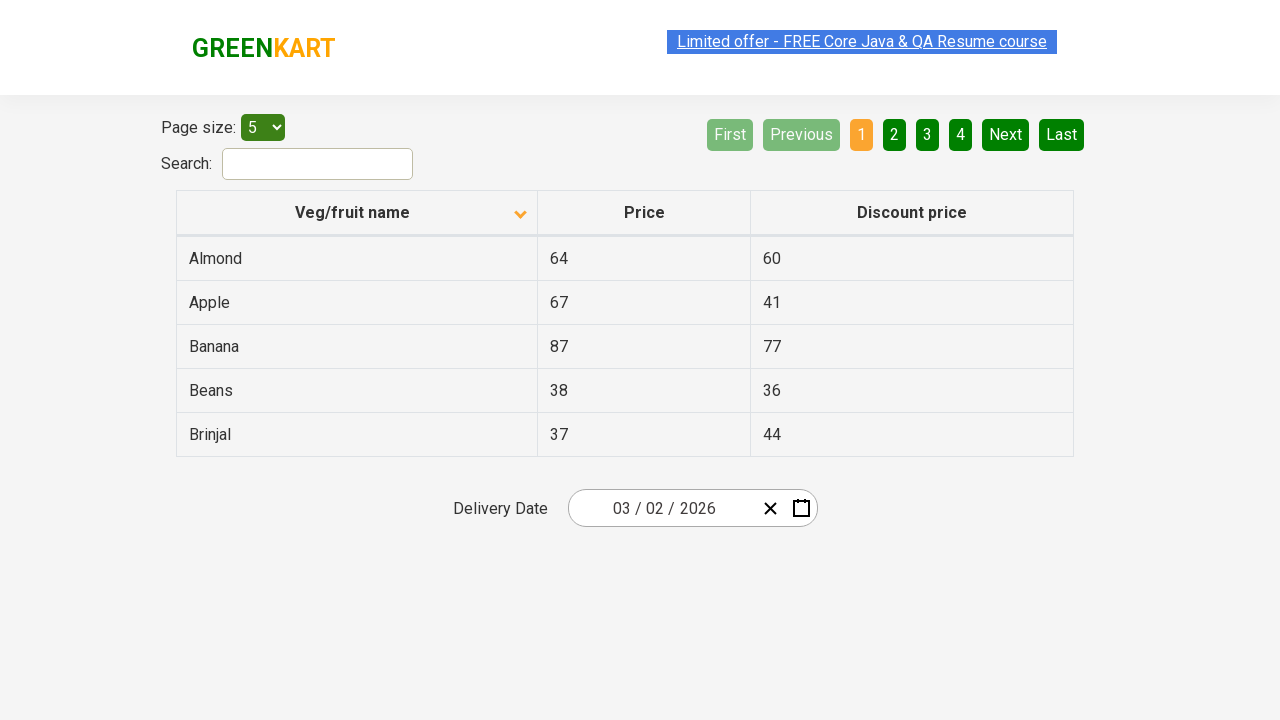

Created alphabetically sorted reference list
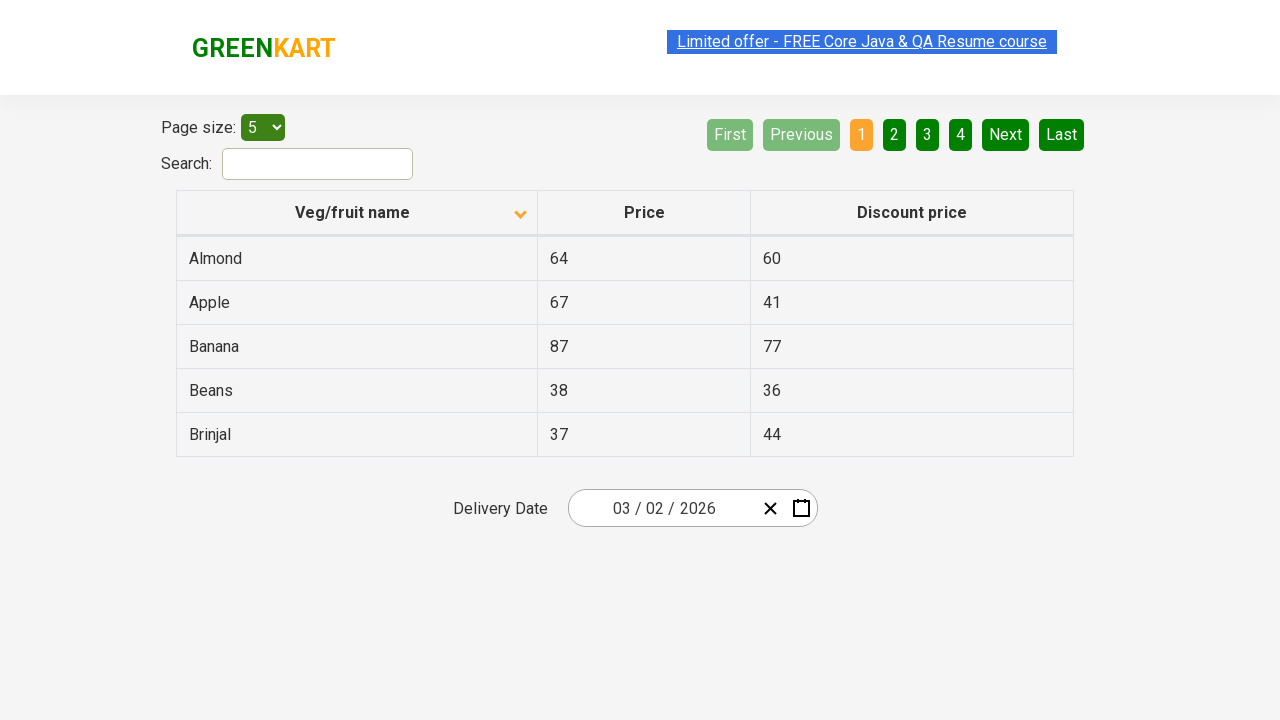

Verified products are sorted in alphabetical order - assertion passed
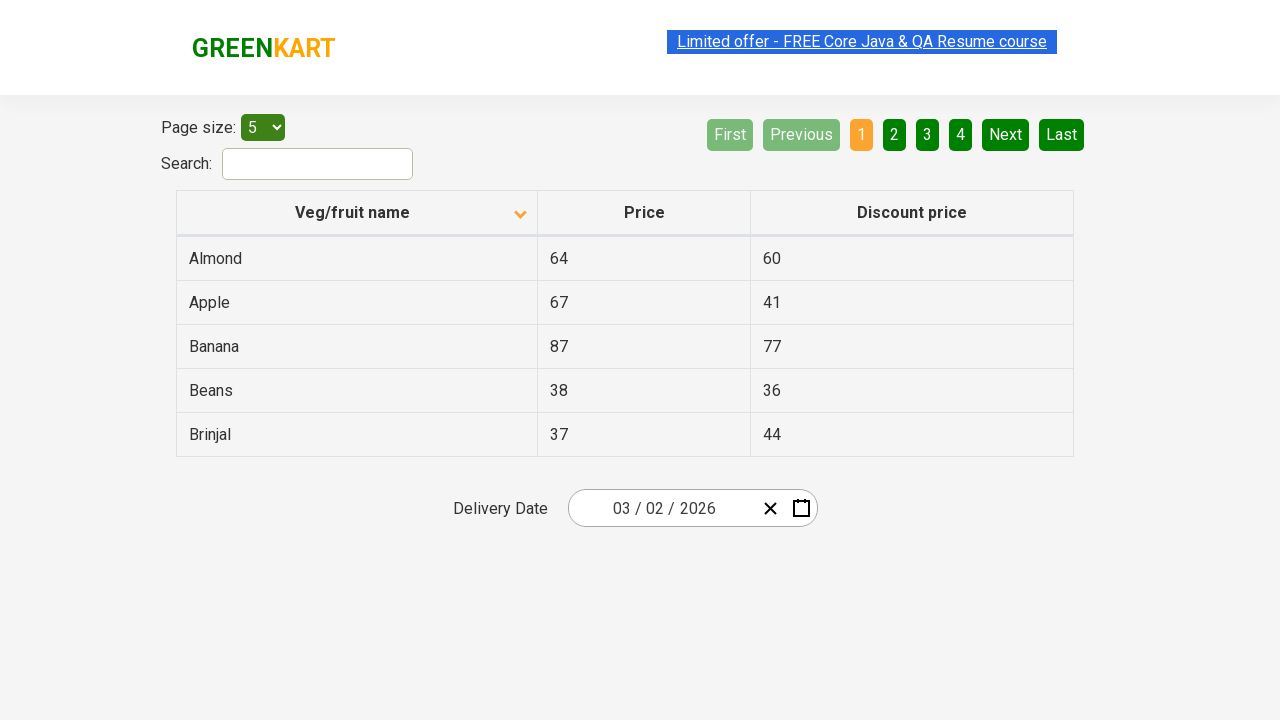

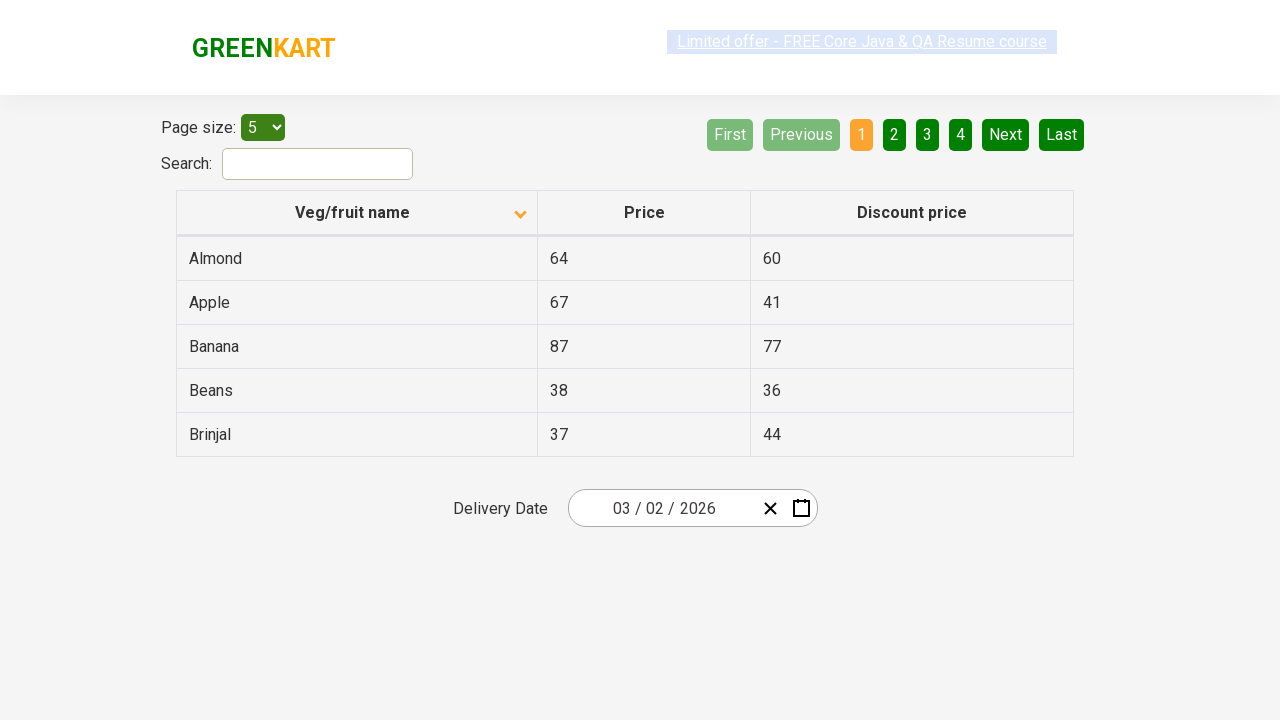